Tests that the home page has exactly three arrival sliders by navigating through Shop menu to Home and counting the slider elements

Starting URL: http://practice.automationtesting.in/

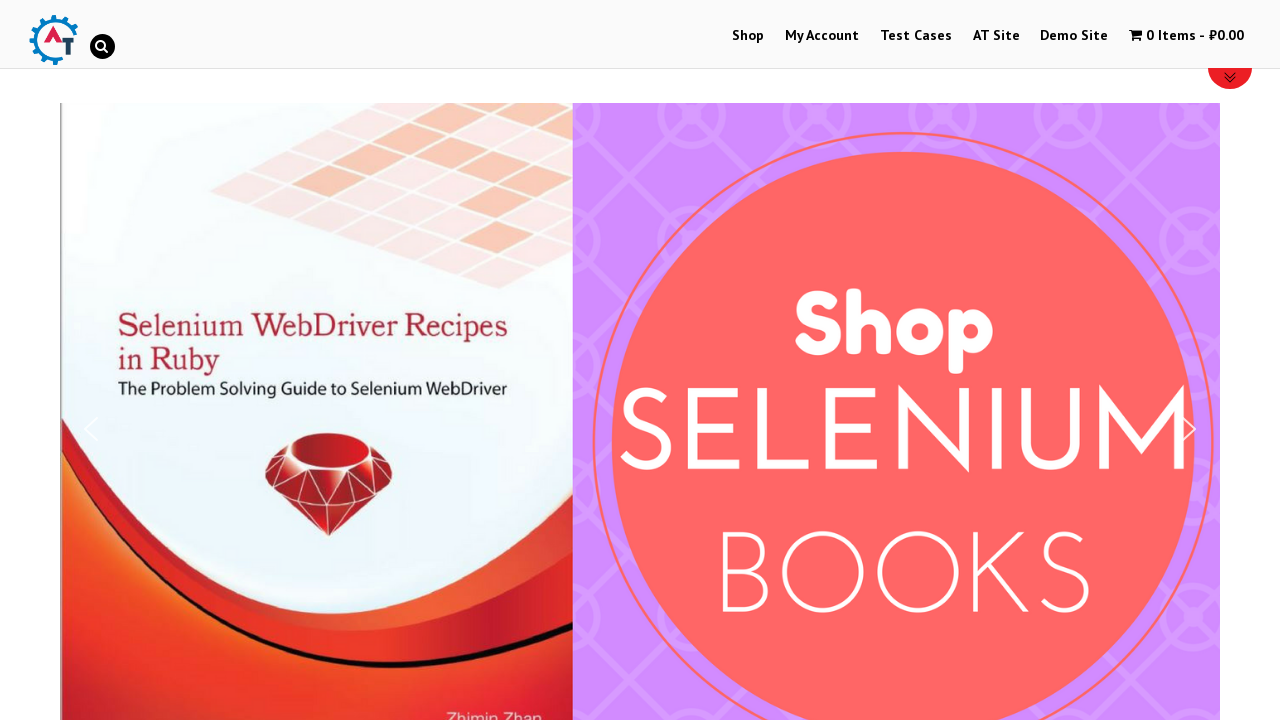

Clicked on Shop menu at (748, 36) on #menu-item-40
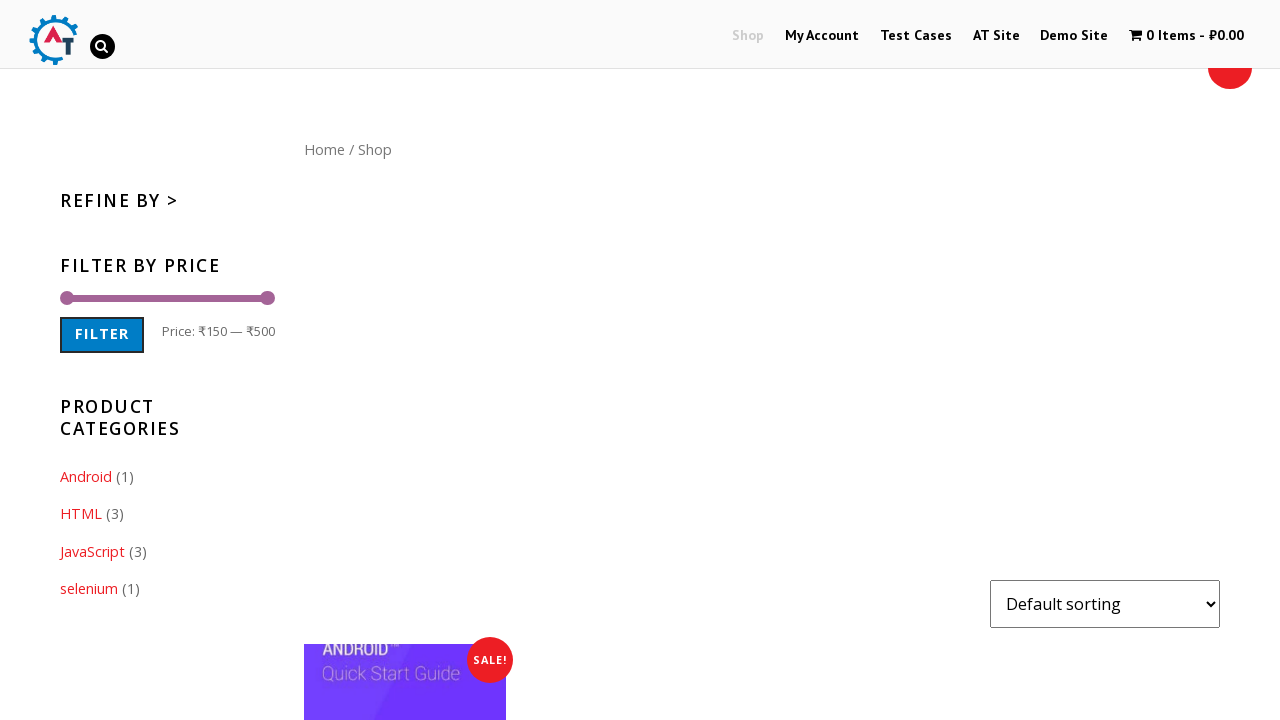

Clicked on Home menu button at (324, 149) on a:text('Home')
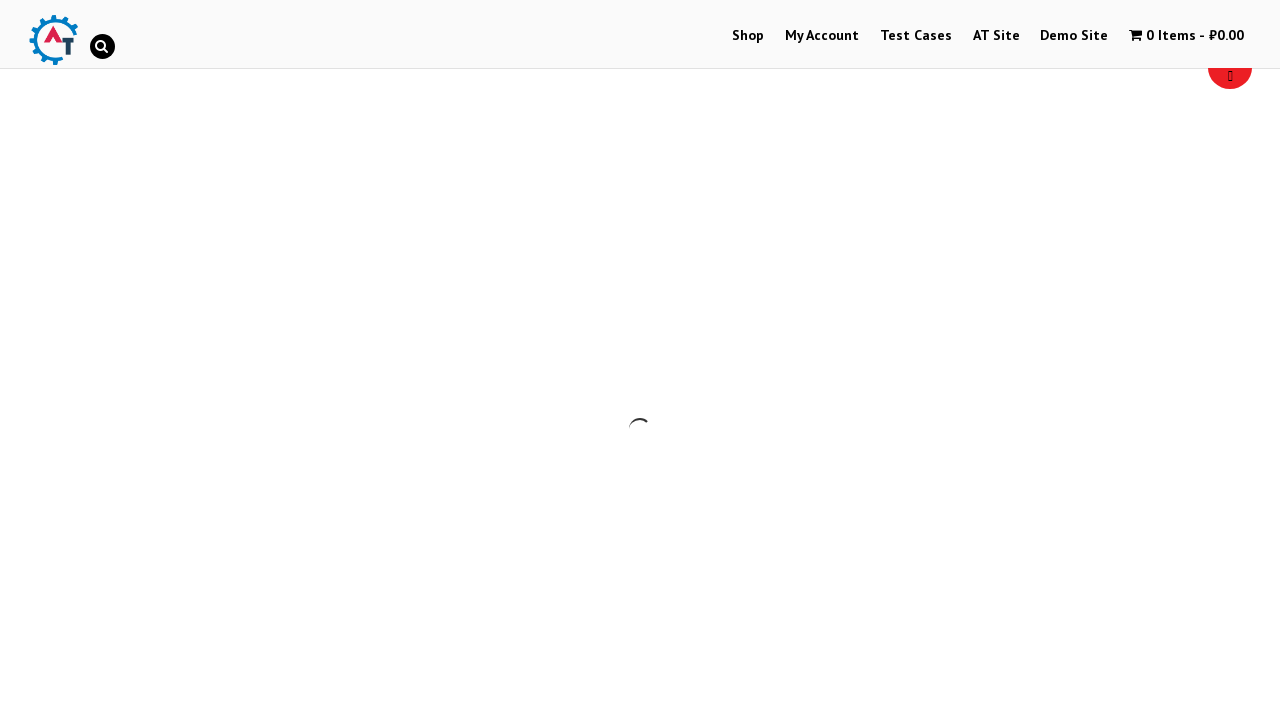

Waited for slider elements to load
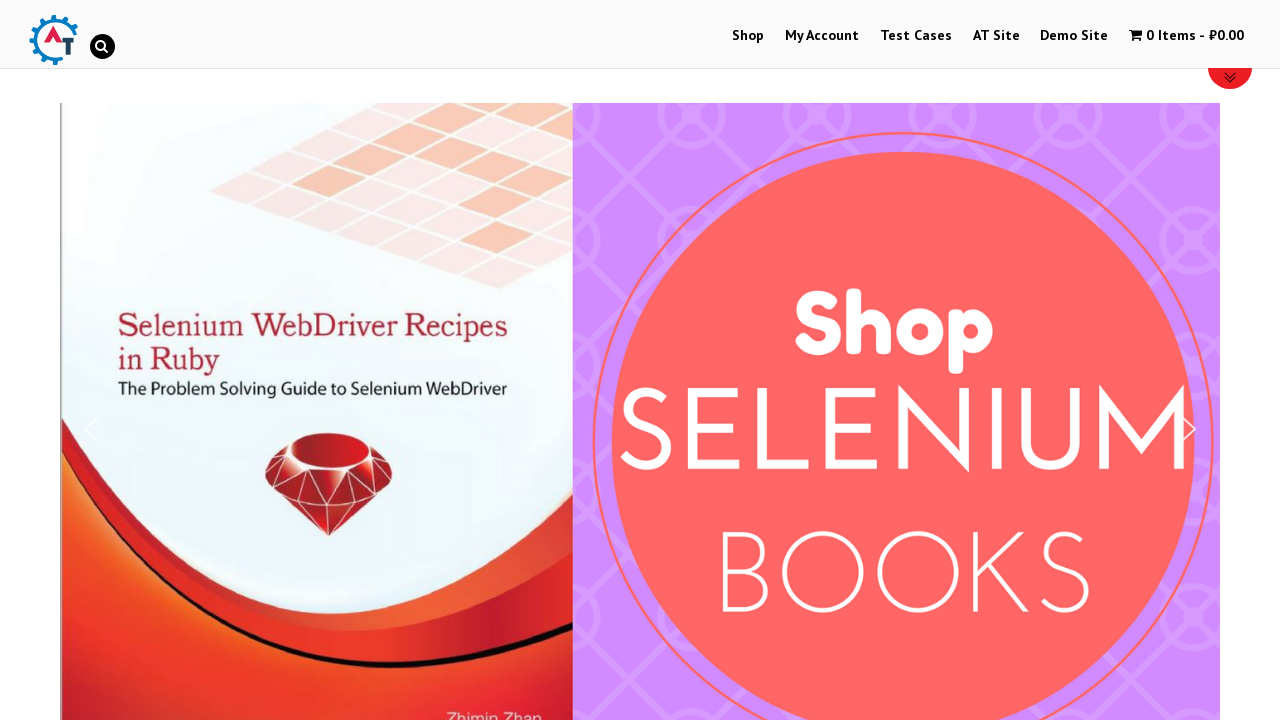

Retrieved all slider elements, found 3 sliders
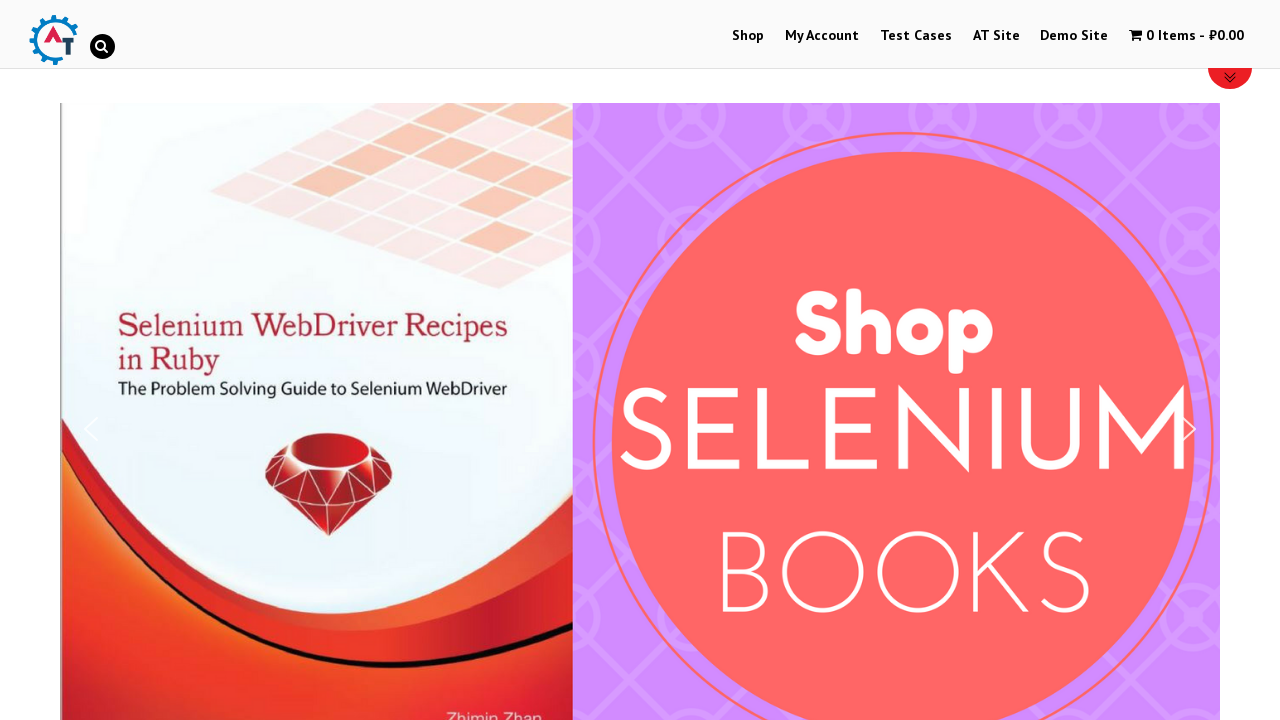

Verified that home page has exactly 3 arrival sliders
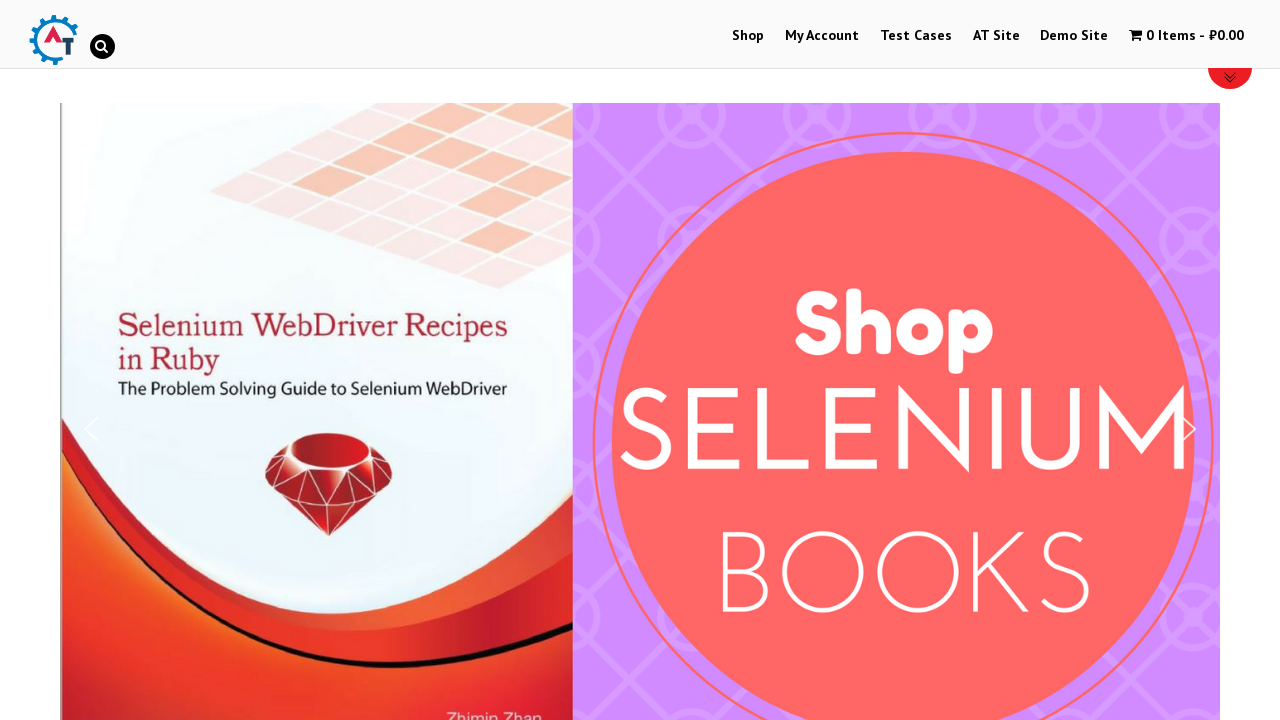

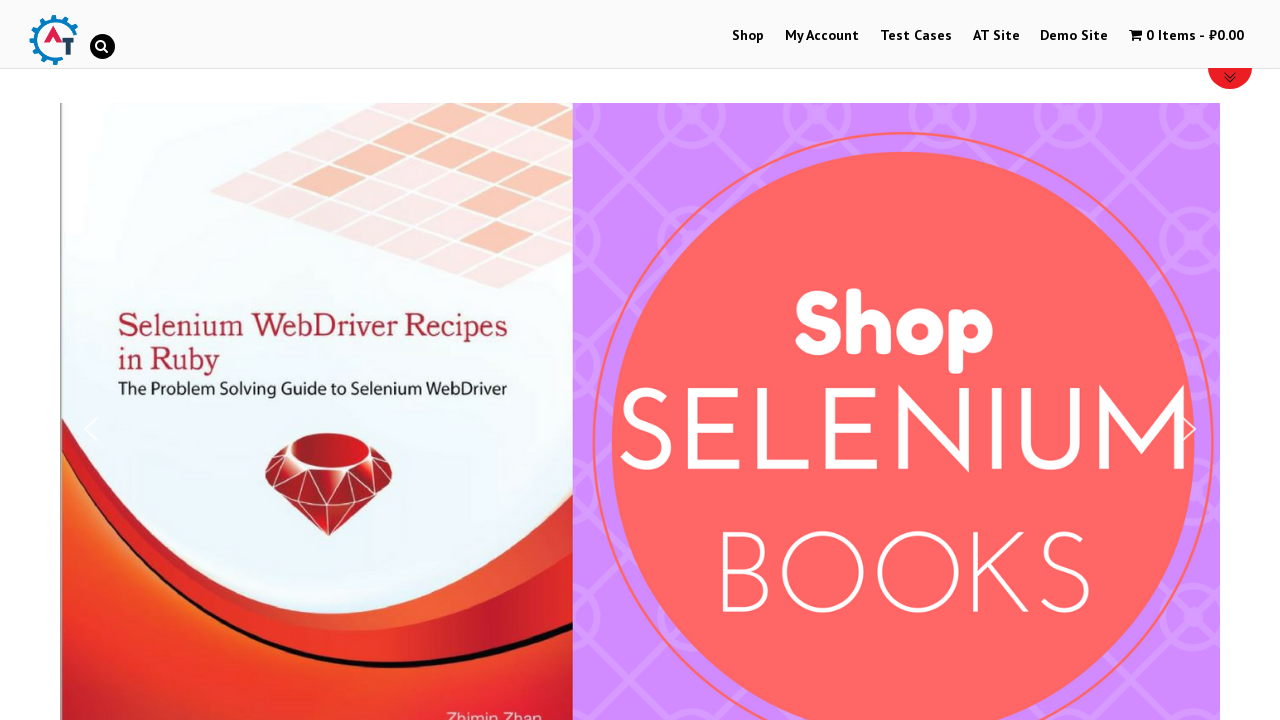